Tests window switching functionality by opening a help link in a new window and switching between parent and child windows

Starting URL: https://accounts.google.com/signup

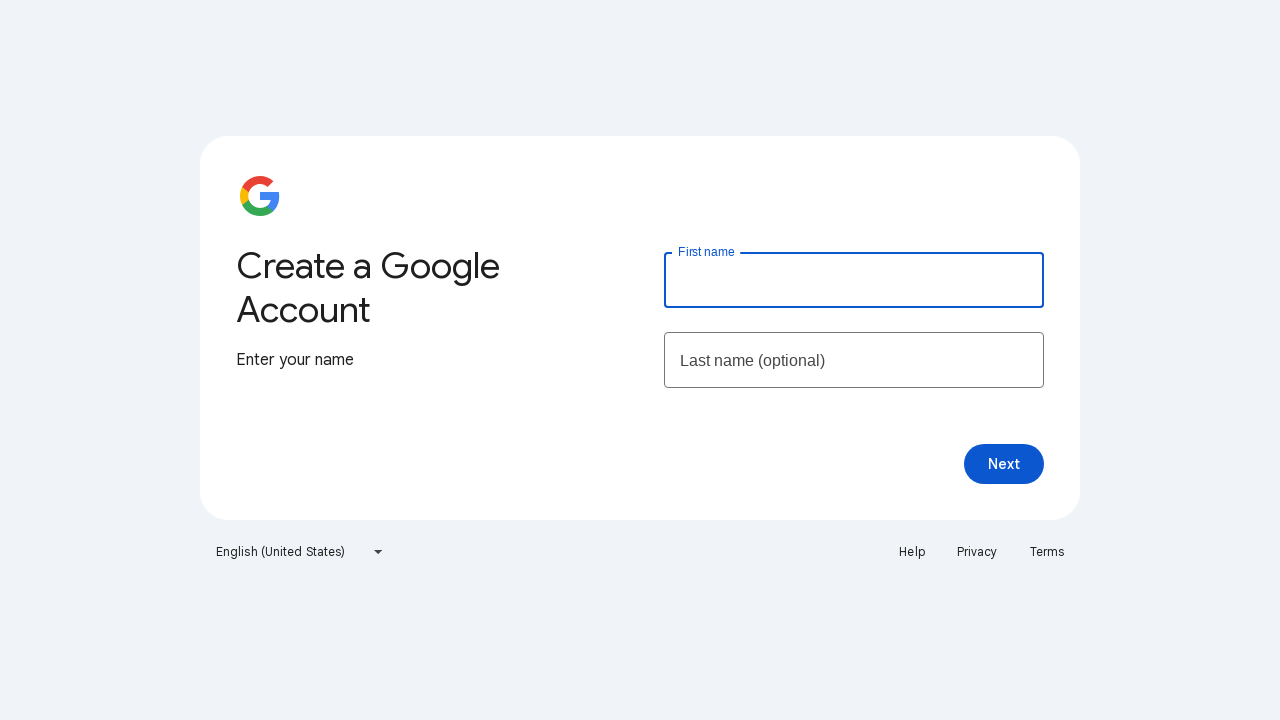

Clicked Help link and new window opened at (912, 552) on text='Help'
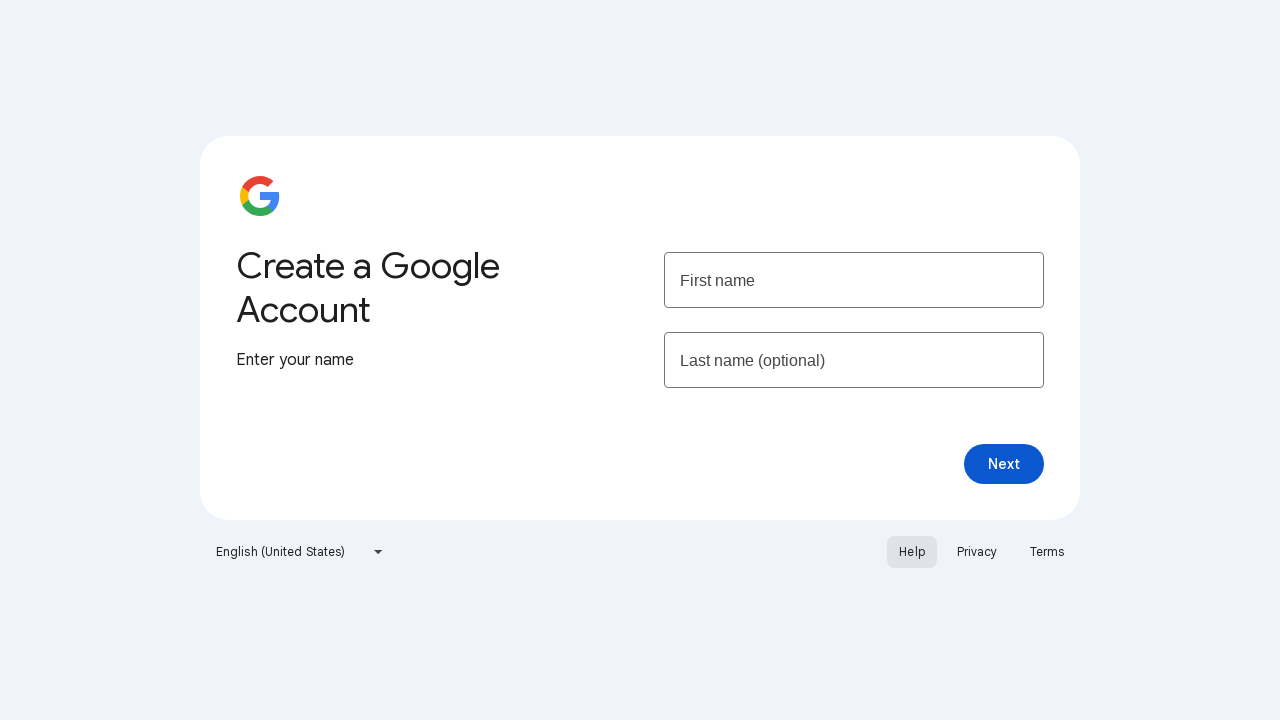

Switched to child window with title: Google Account Help
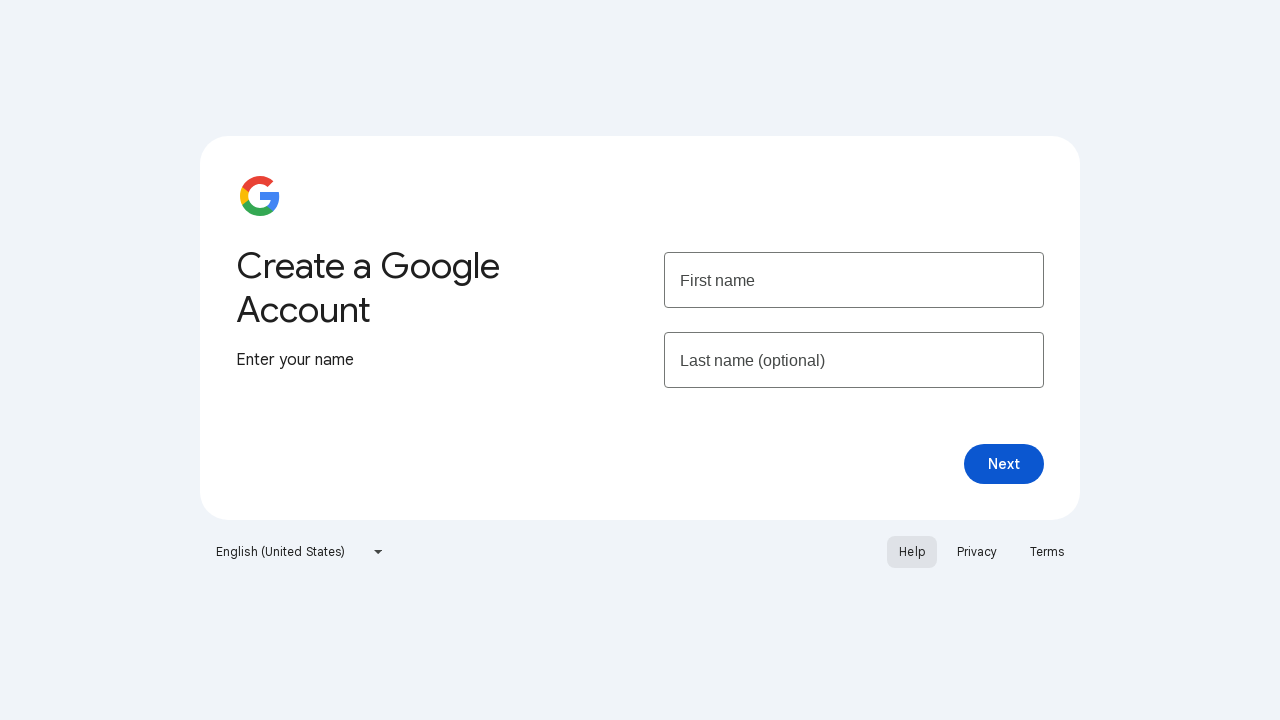

Switched back to parent window with title: Create your Google Account
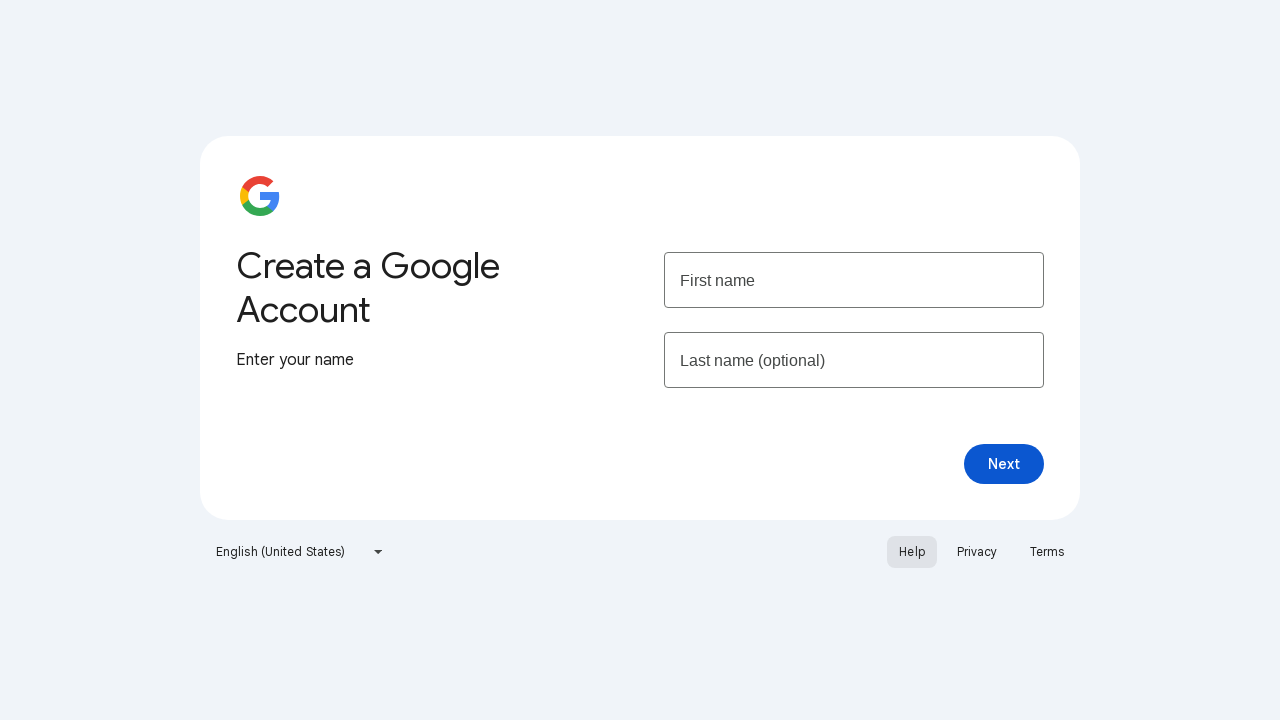

Closed the child window
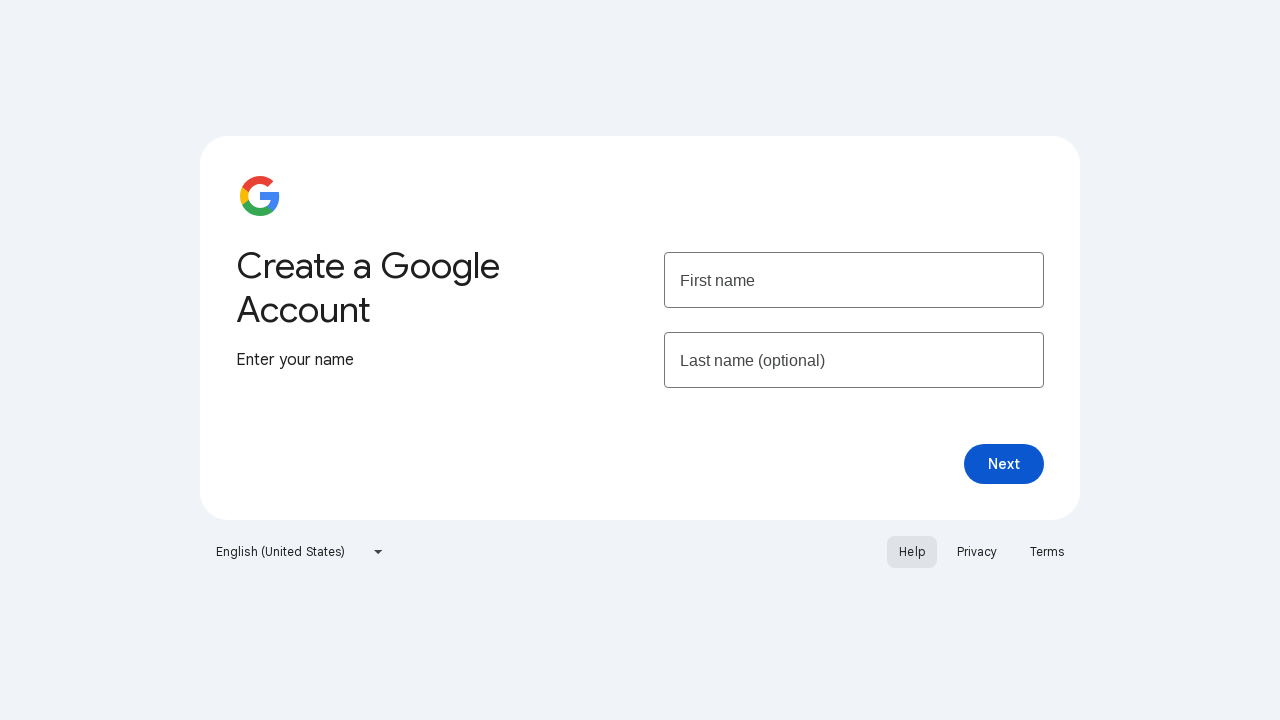

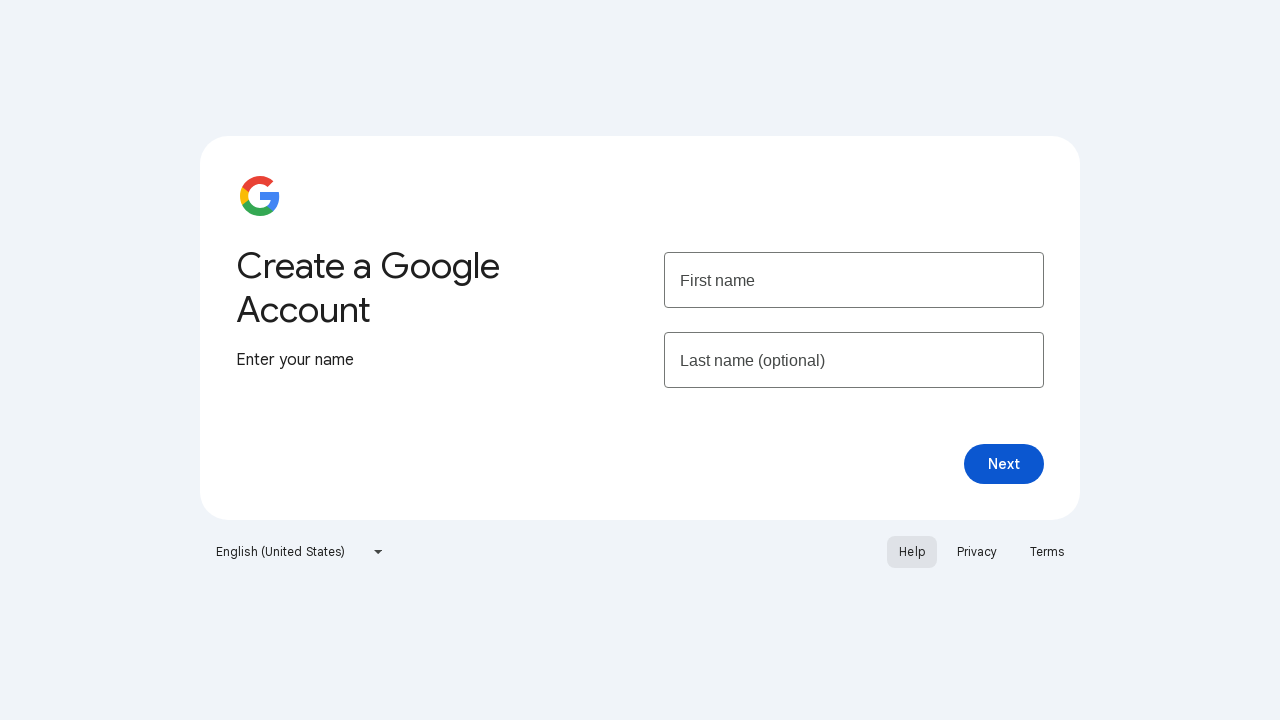